Tests the full name input field in the text box form by entering a name and submitting

Starting URL: https://demoqa.com/text-box

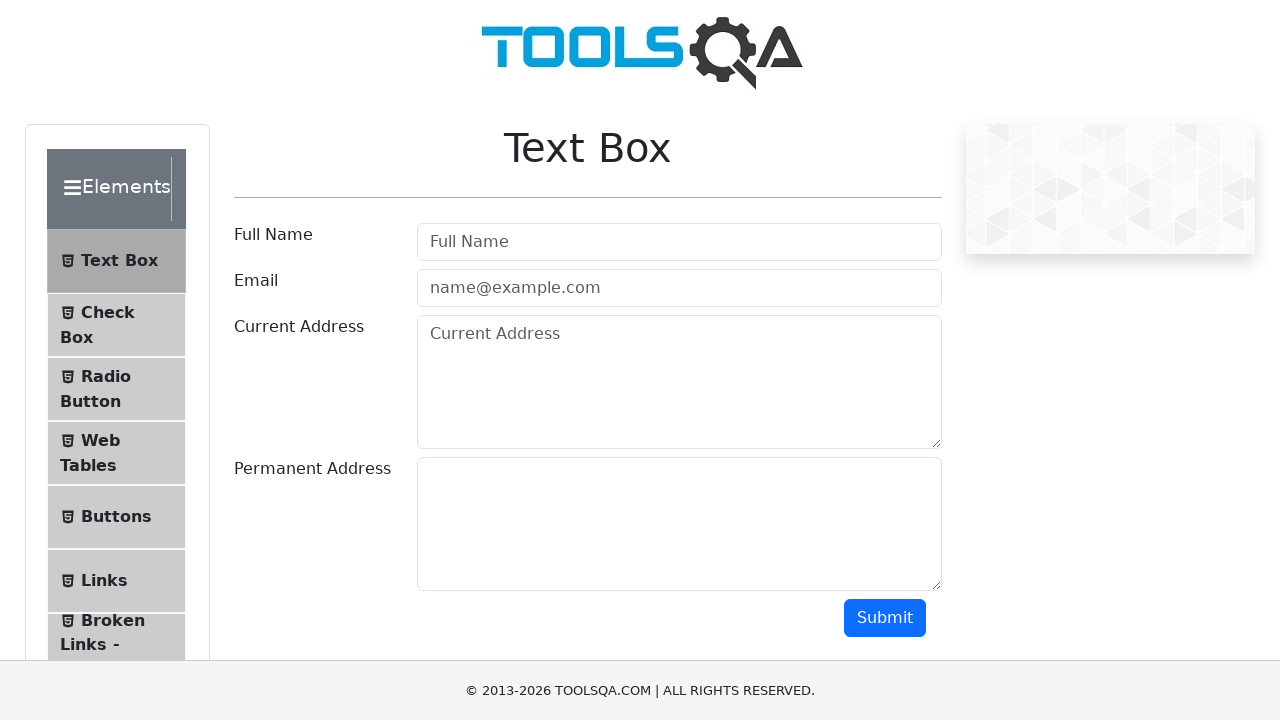

Filled full name field with 'TestUser' on #userName
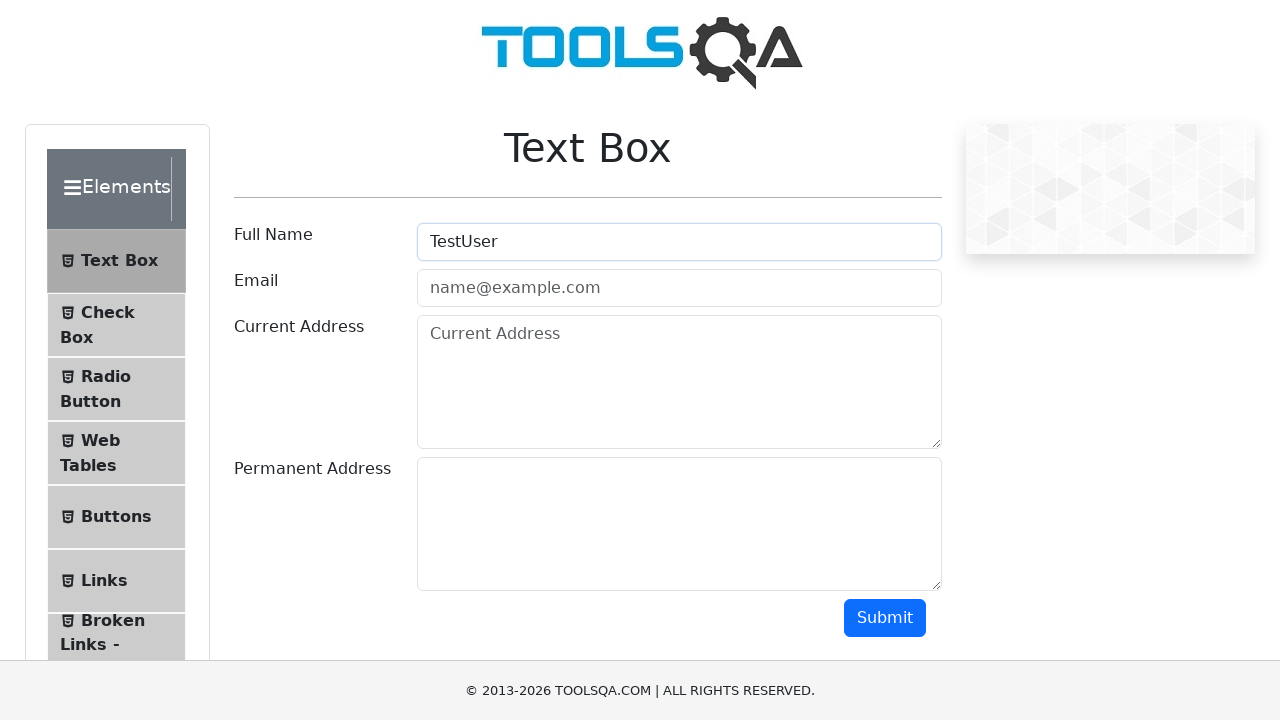

Clicked submit button to submit text box form at (885, 618) on #submit
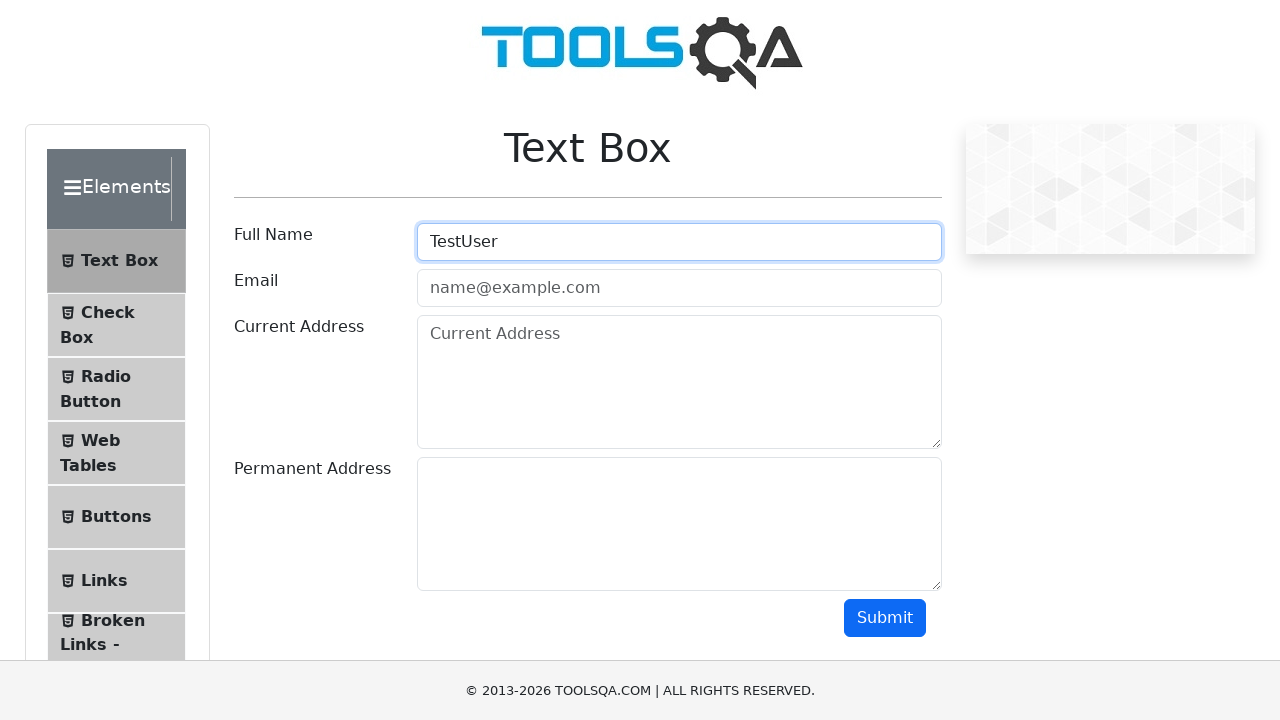

Verified that name output field is displayed with submitted data
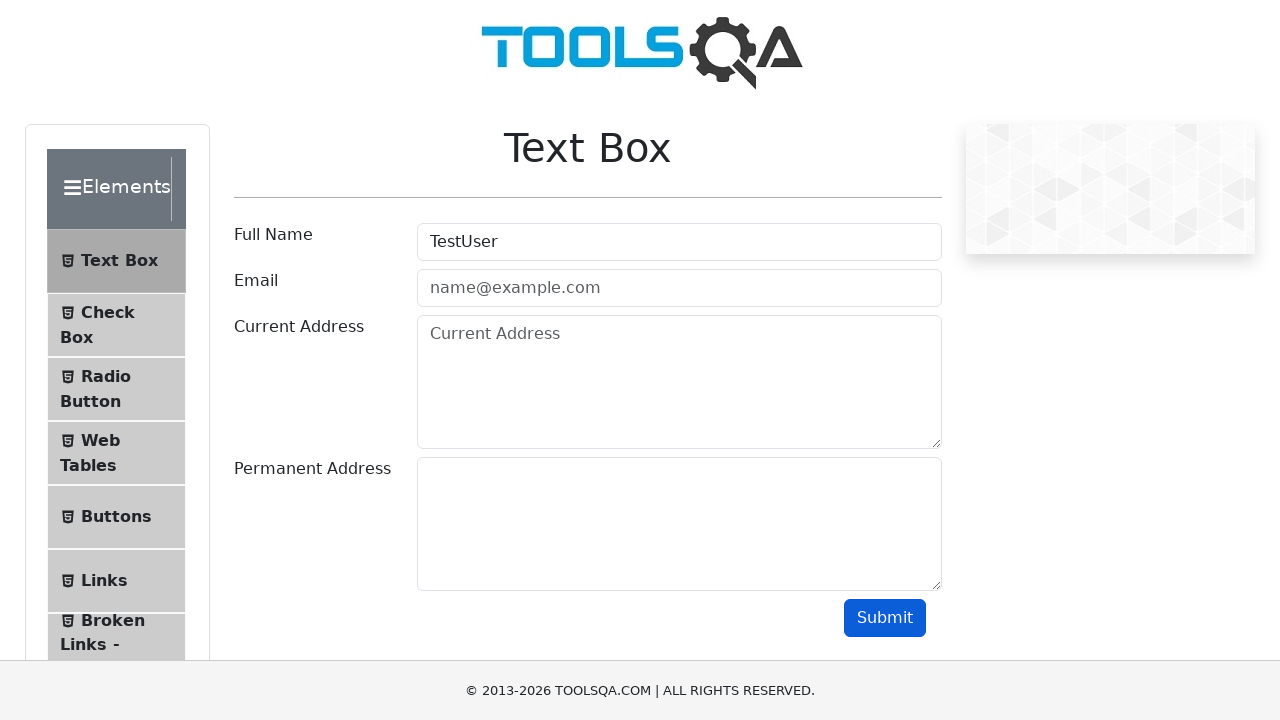

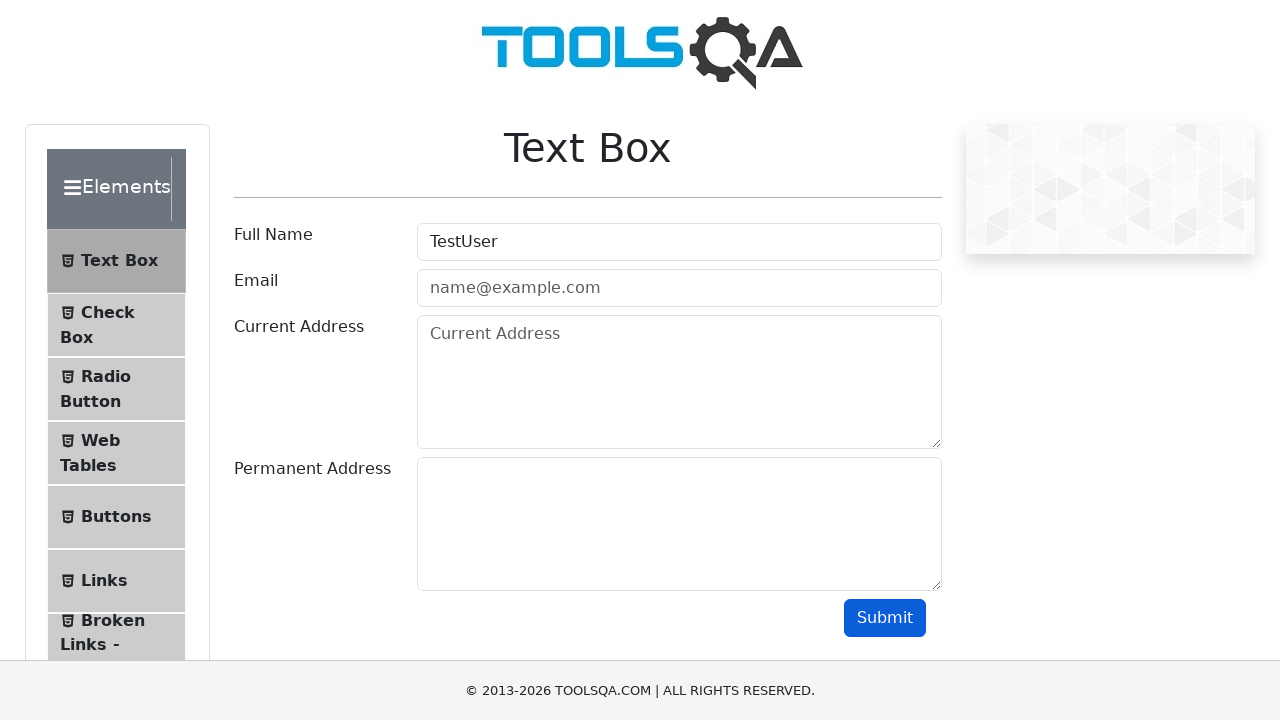